Tests date picker functionality by clicking on a date field and selecting a specific date (October 16, 1992) using month and year dropdowns

Starting URL: https://www.dummyticket.com/dummy-ticket-for-visa-application/

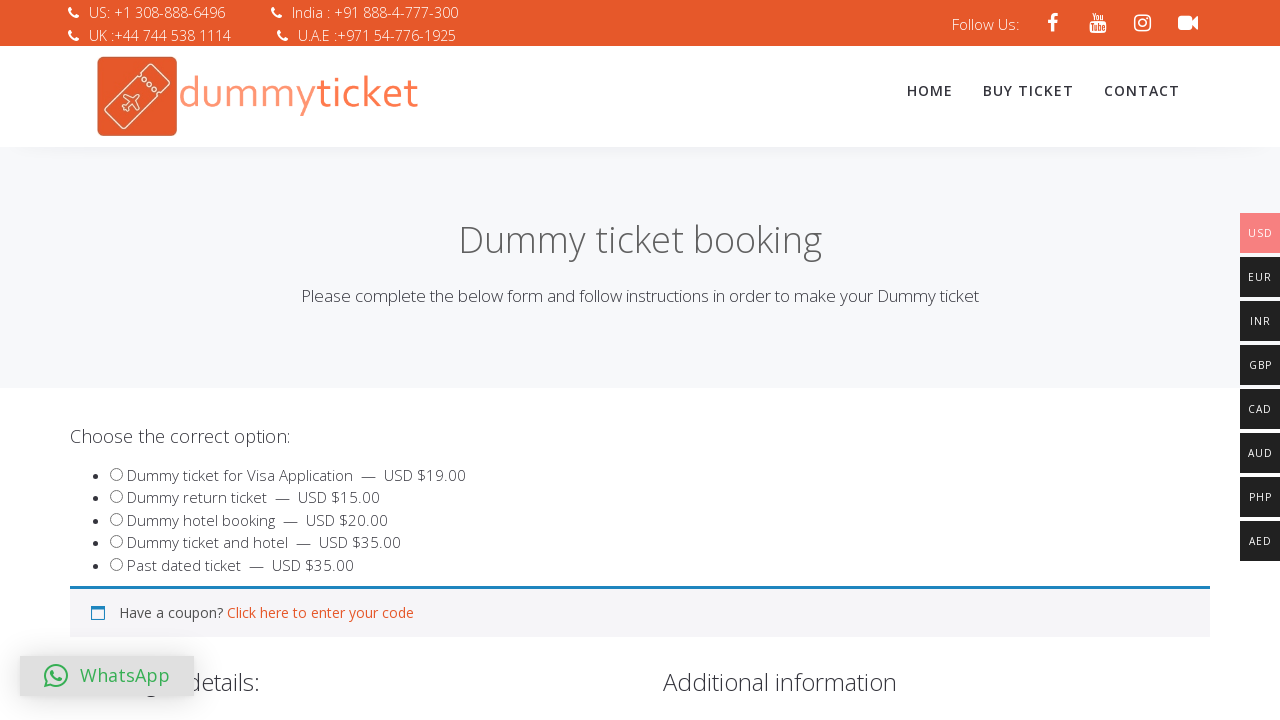

Clicked on the date picker field to open it at (344, 360) on #dob
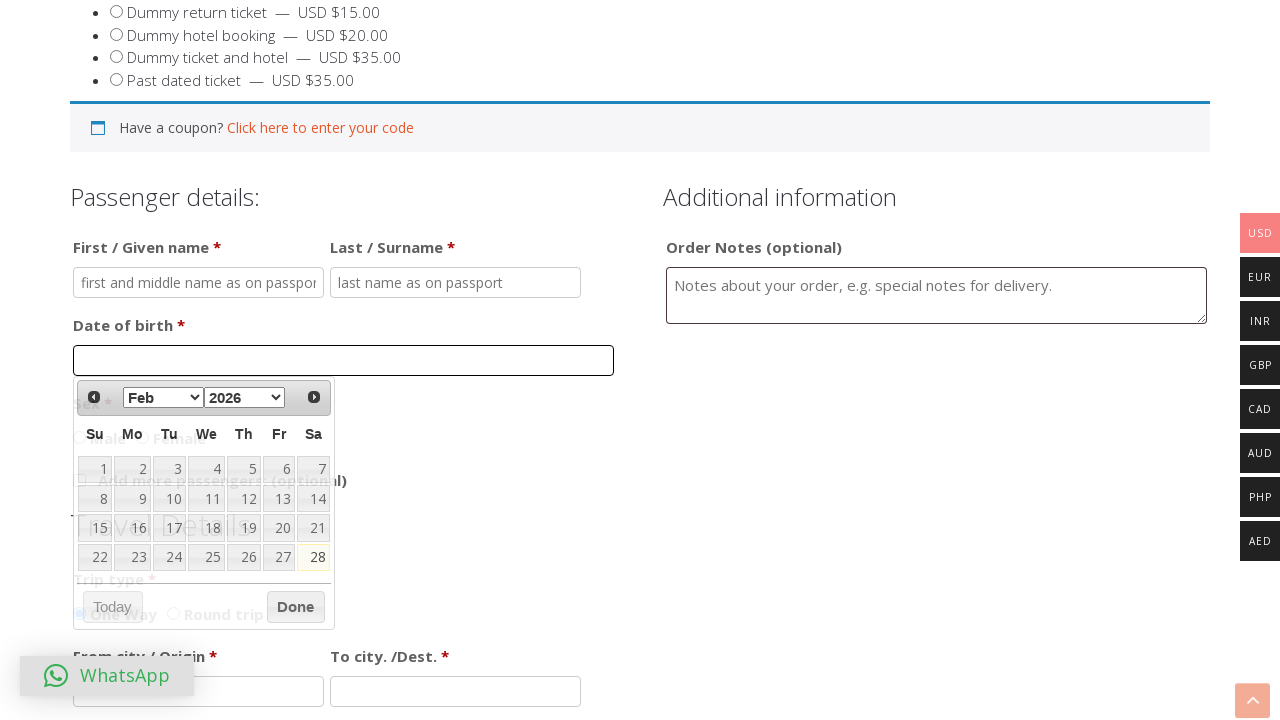

Date picker became visible
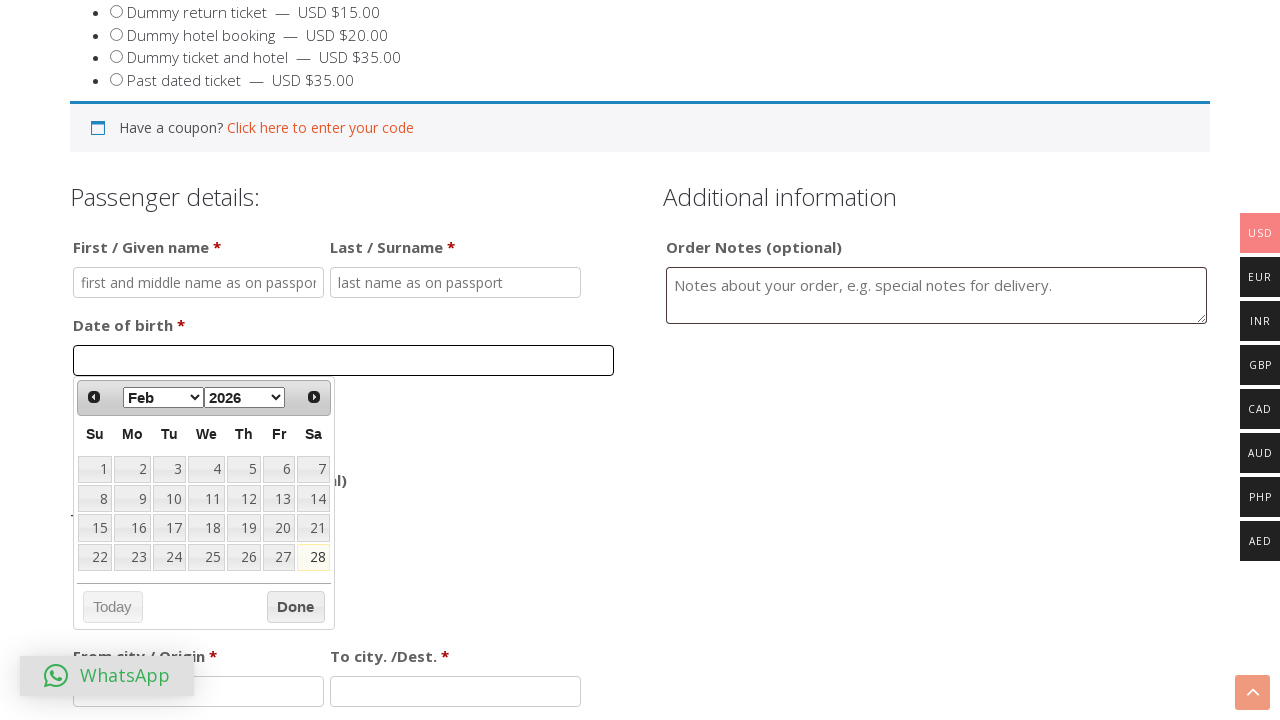

Selected October from the month dropdown on select.ui-datepicker-month
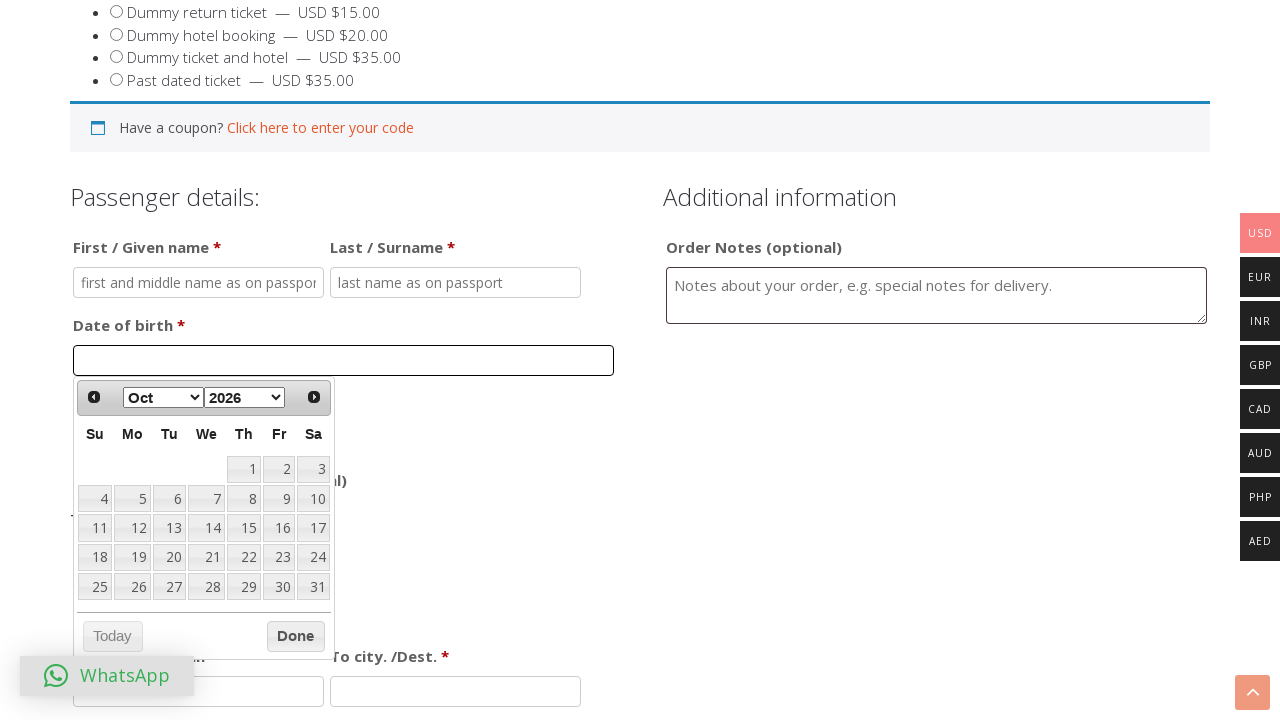

Selected 1992 from the year dropdown on select.ui-datepicker-year
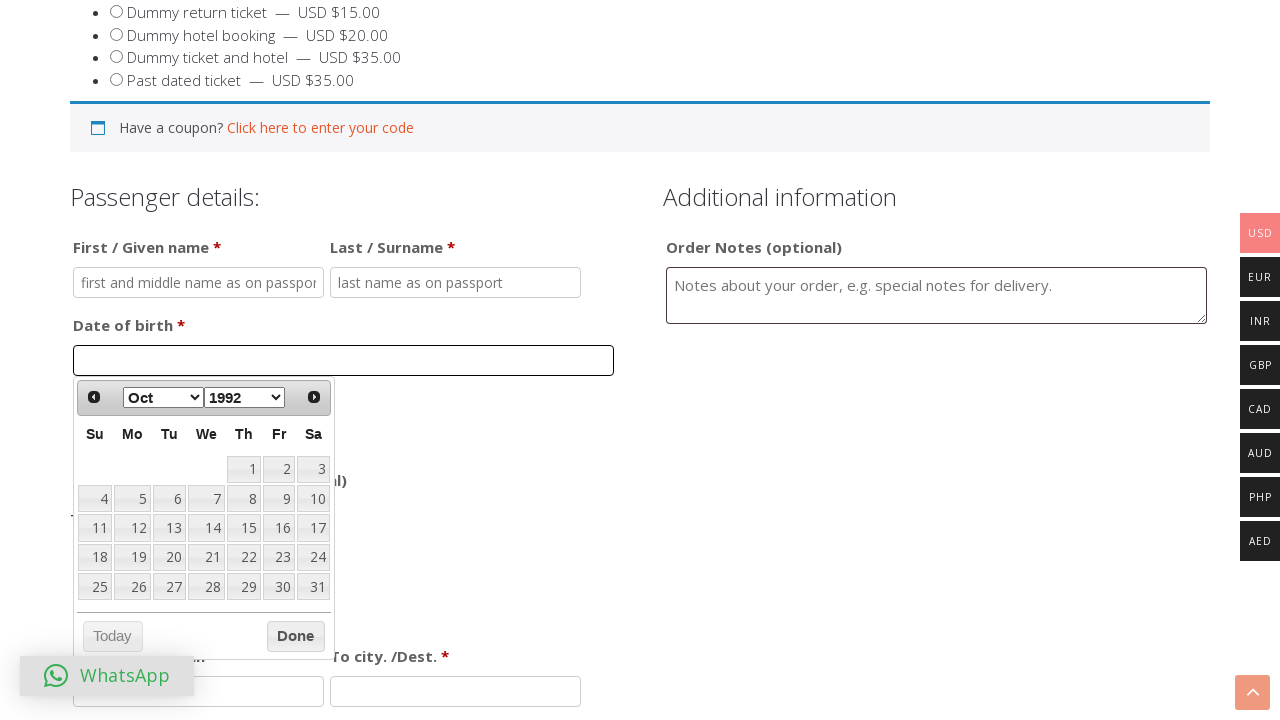

Clicked on the 16th to select October 16, 1992 at (279, 528) on a[data-date='16']
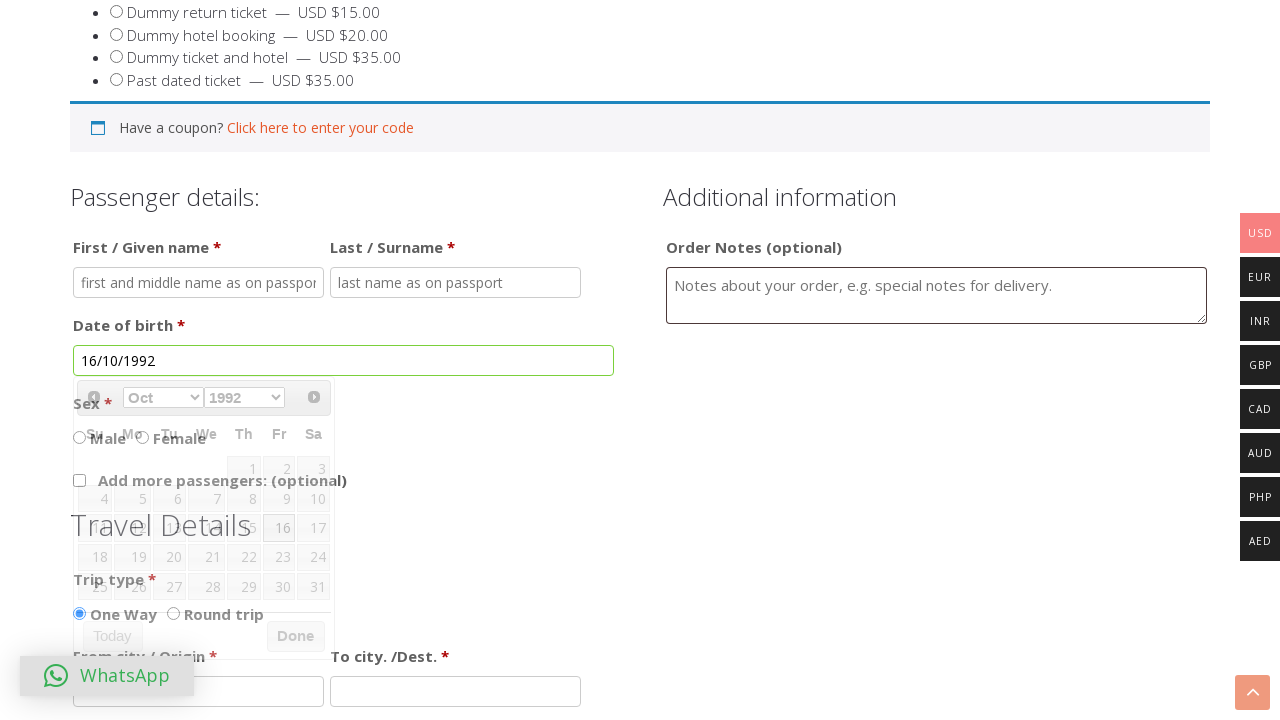

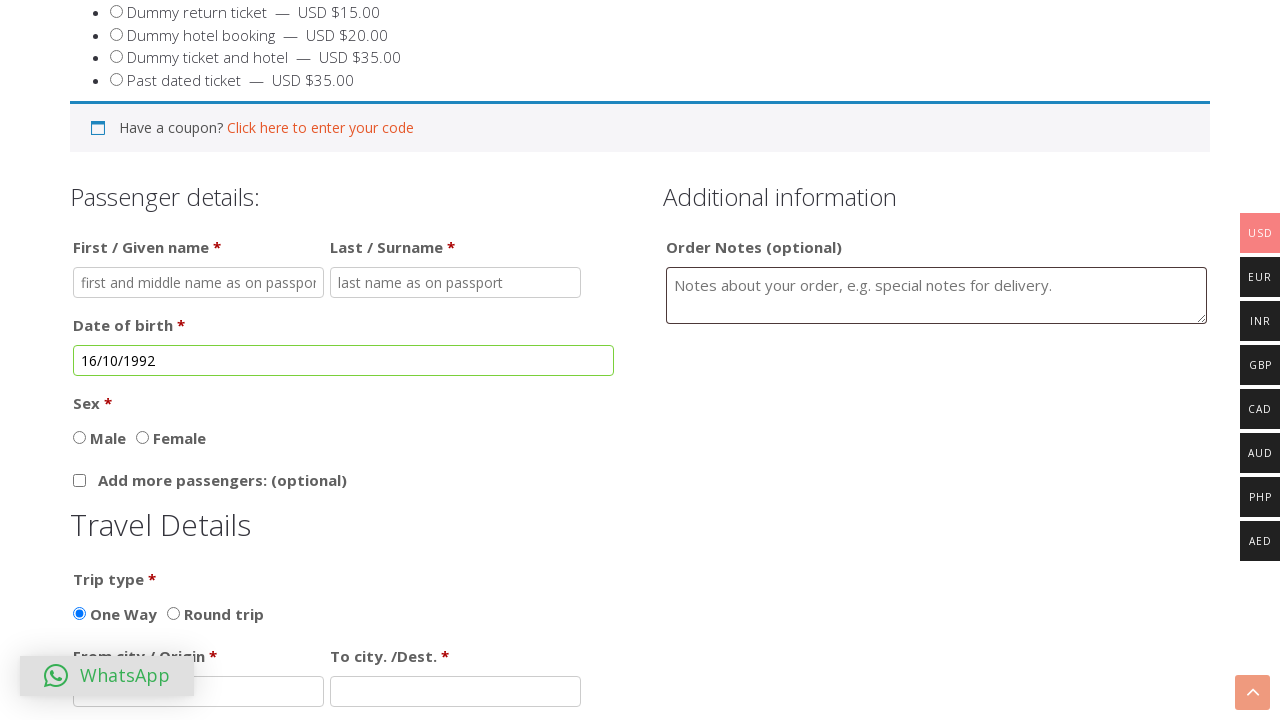